Tests iframe switching functionality by navigating to a W3Schools tryit page, switching to the result iframe, and clicking a button within it

Starting URL: https://www.w3schools.com/js/tryit.asp?filename=tryjs_myfirst

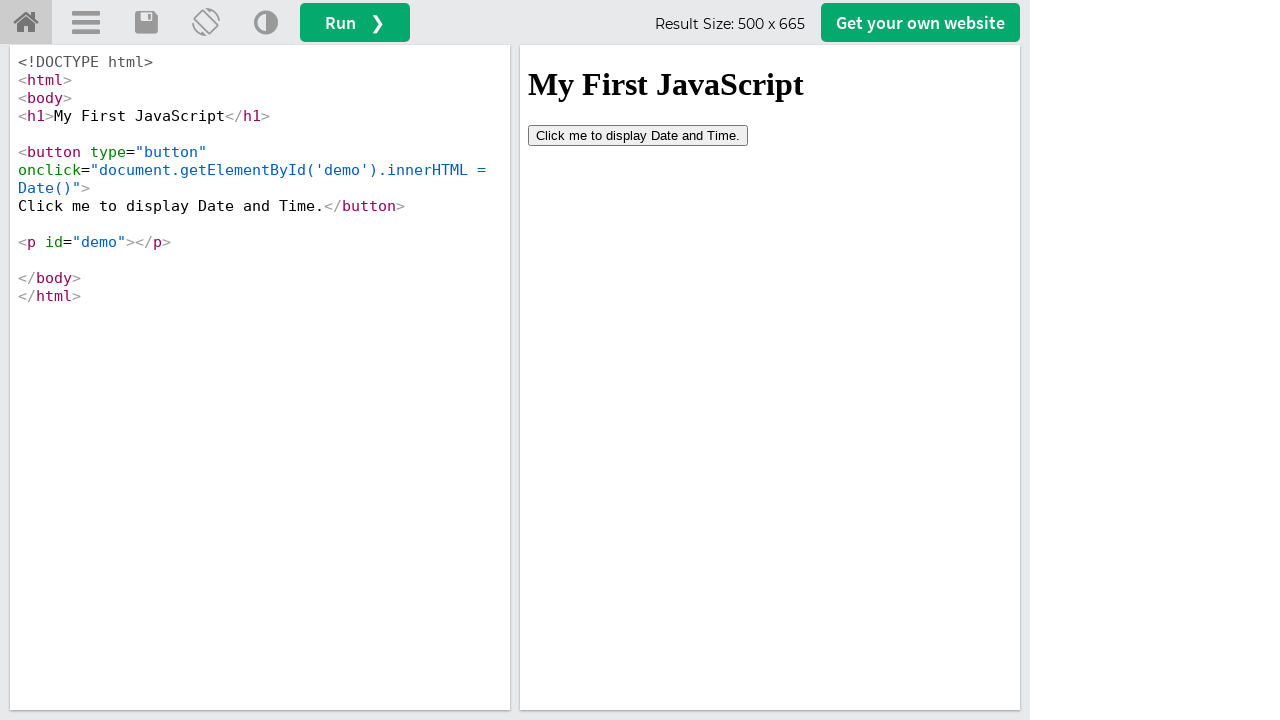

Navigated to W3Schools tryit page
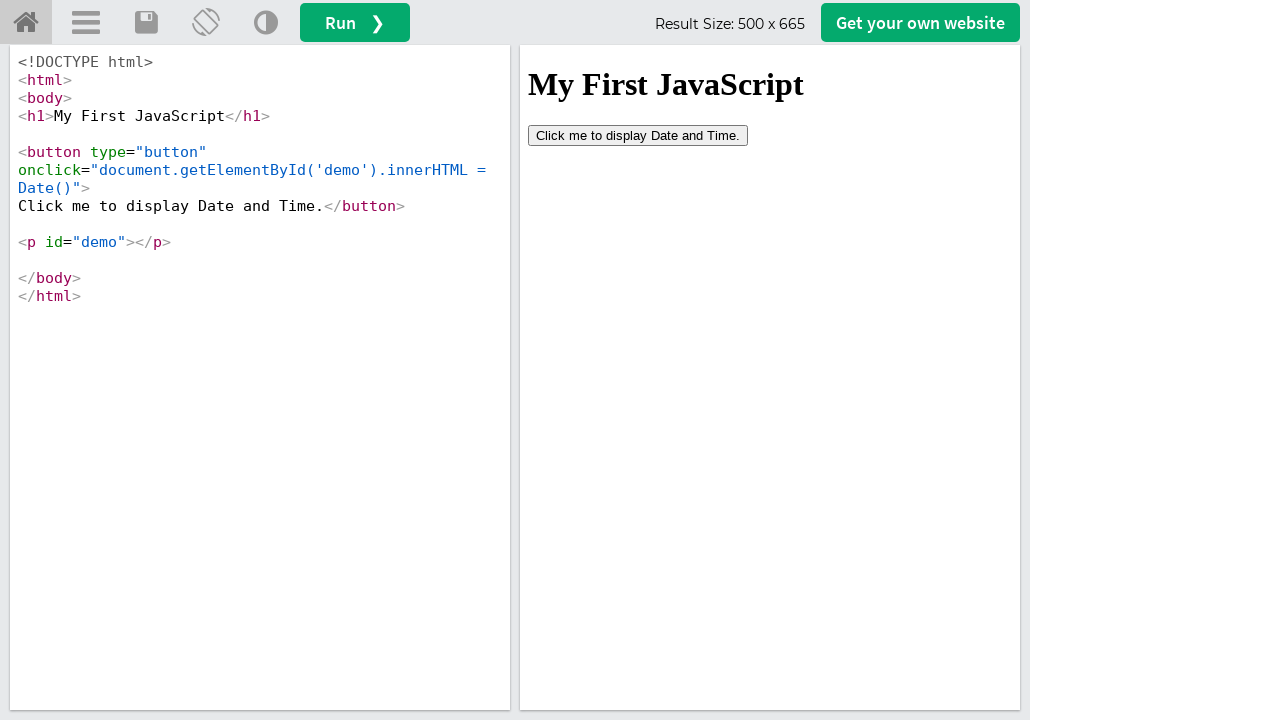

Located the iframeResult frame
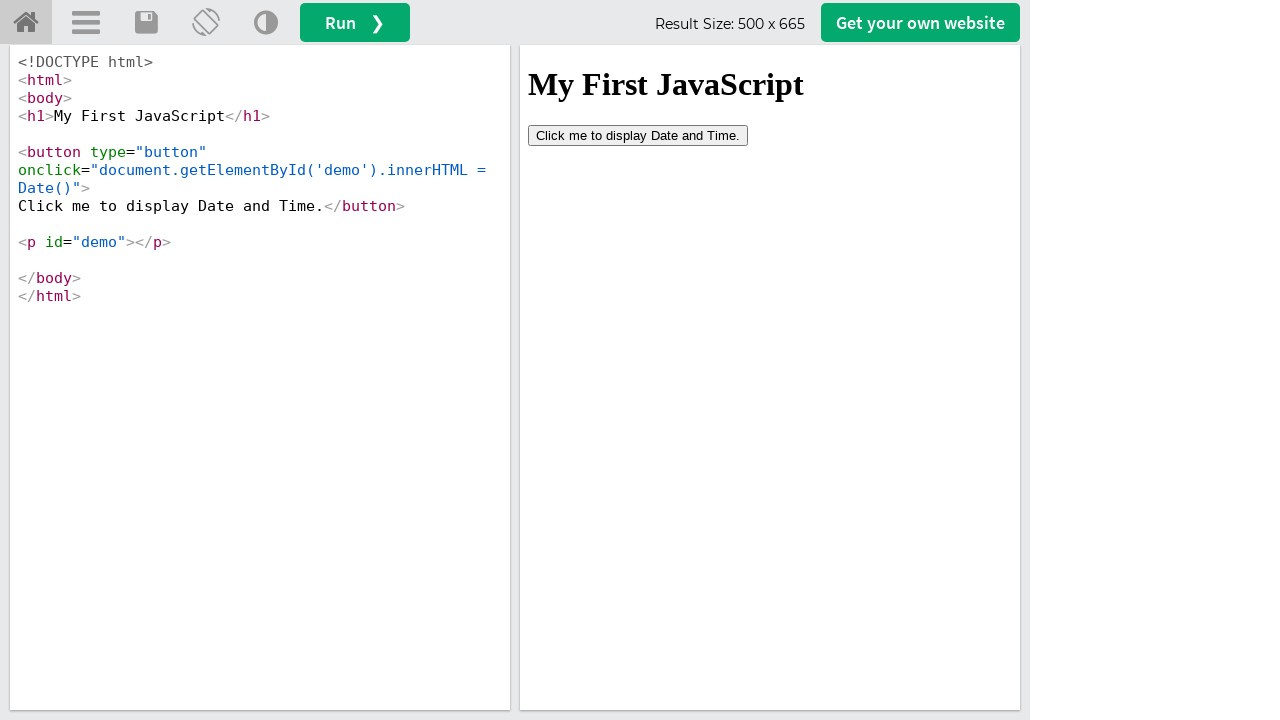

Clicked button within the iframe at (638, 135) on #iframeResult >> internal:control=enter-frame >> button[type='button']
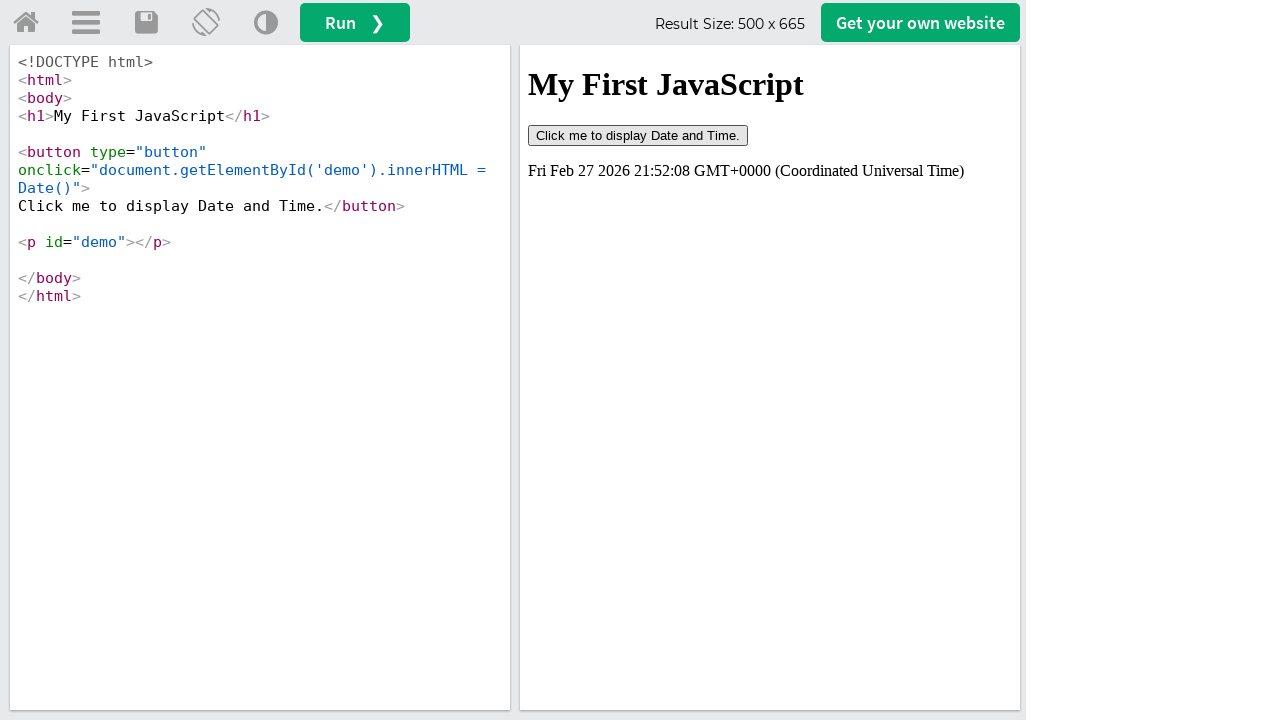

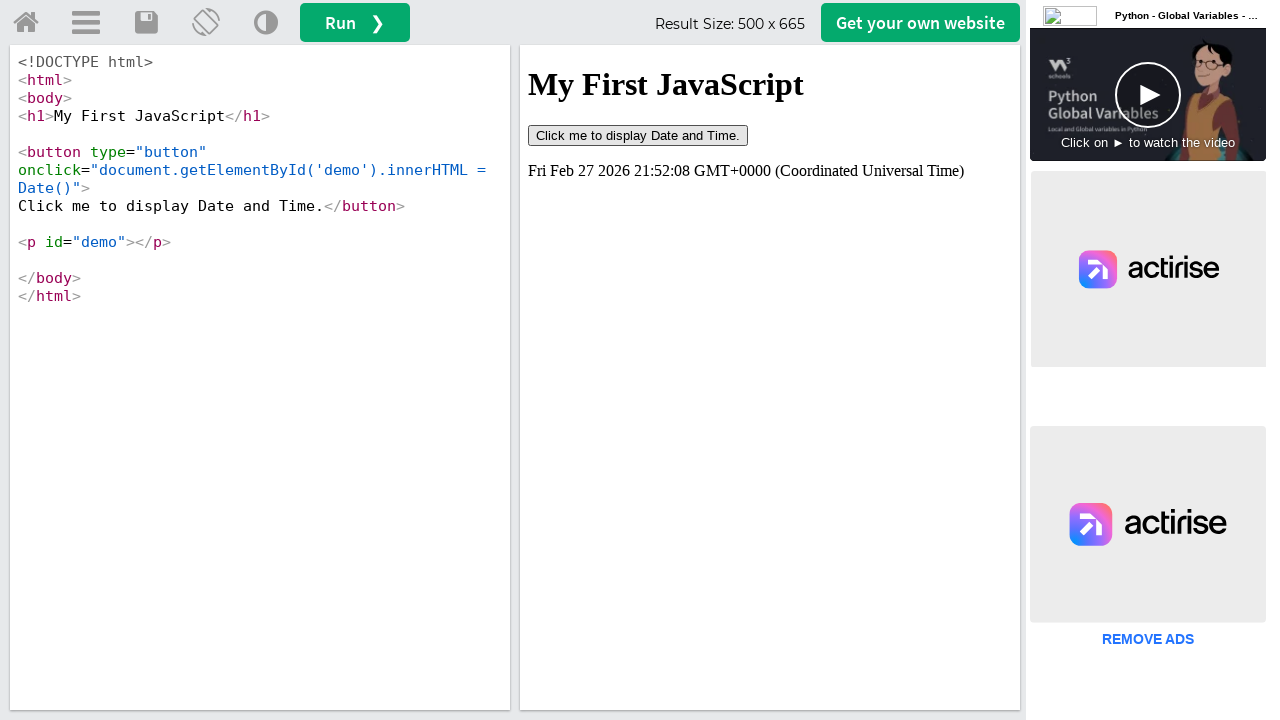